Tests navigation to the registration page by clicking the registration link and verifying the URL contains "/registration"

Starting URL: https://qa.koel.app/

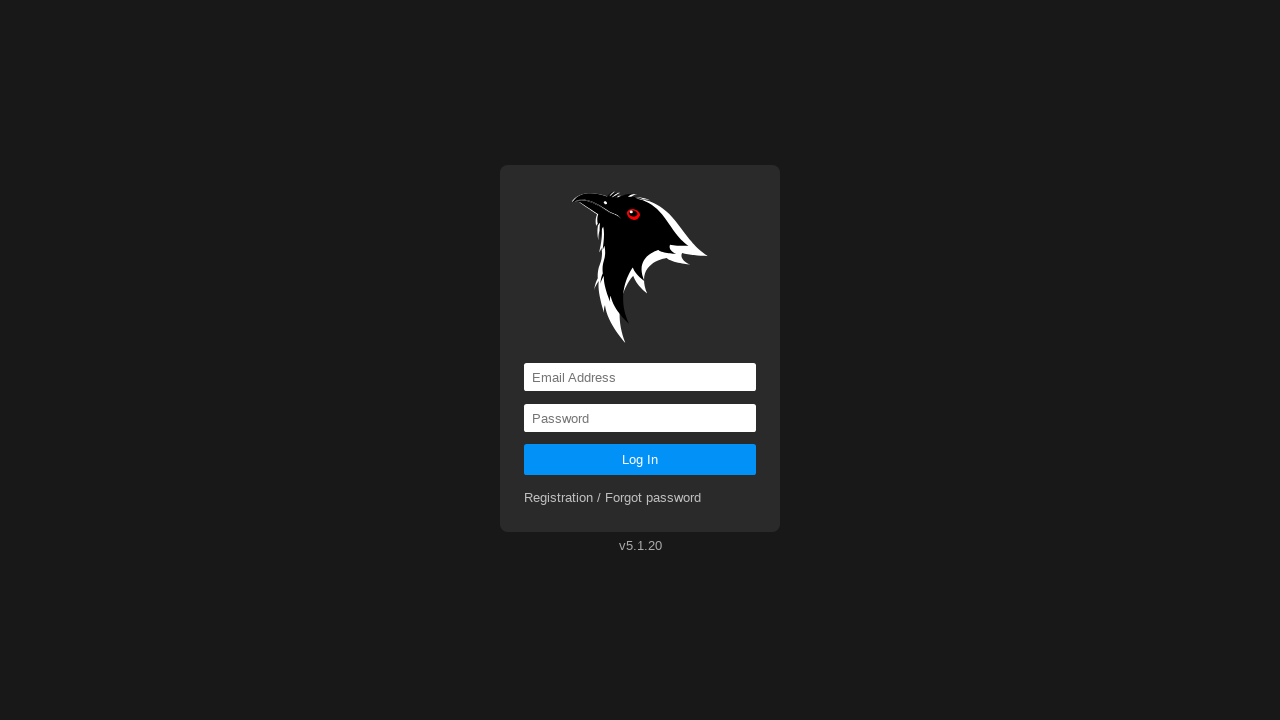

Clicked on the registration link at (613, 498) on a[href='registration']
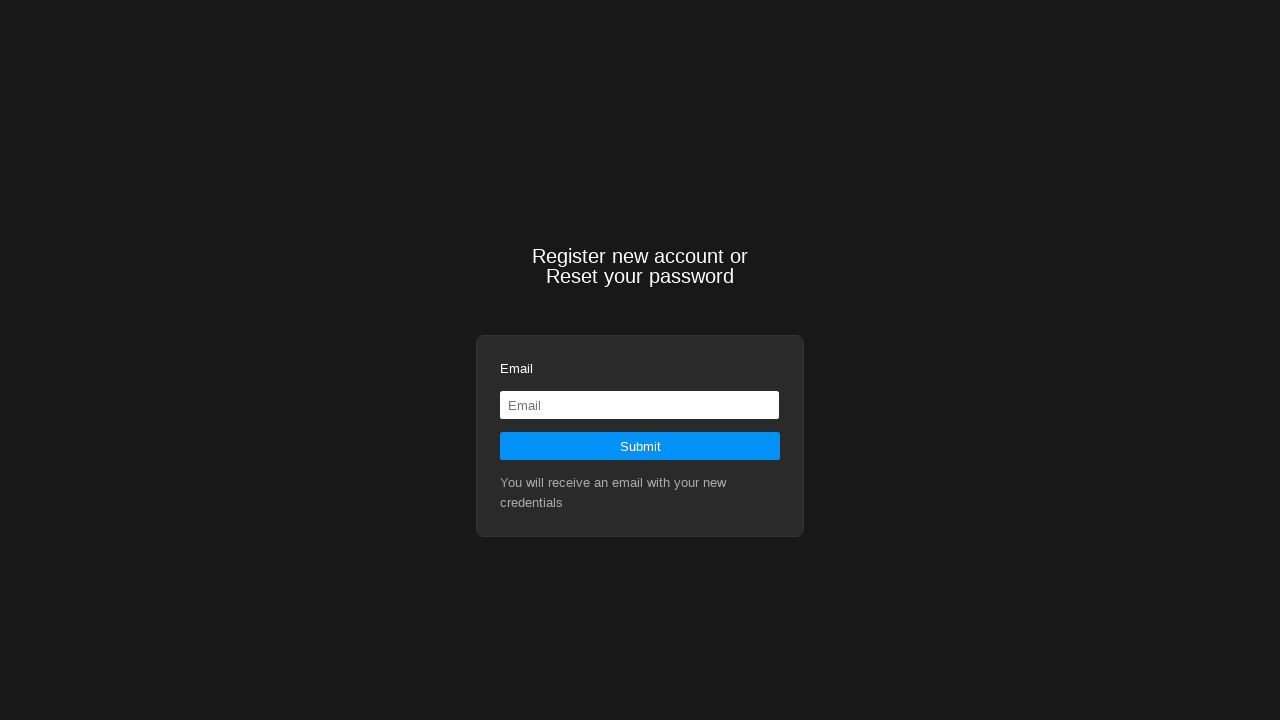

Navigation completed - URL contains /registration
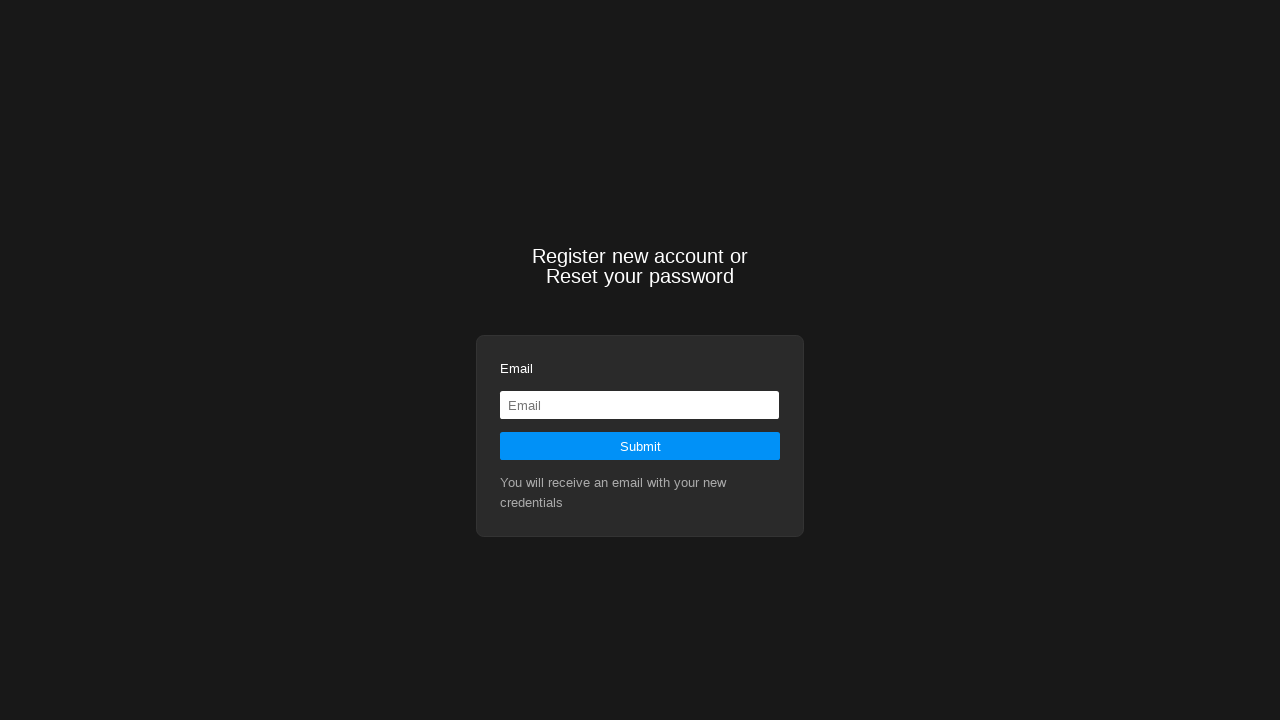

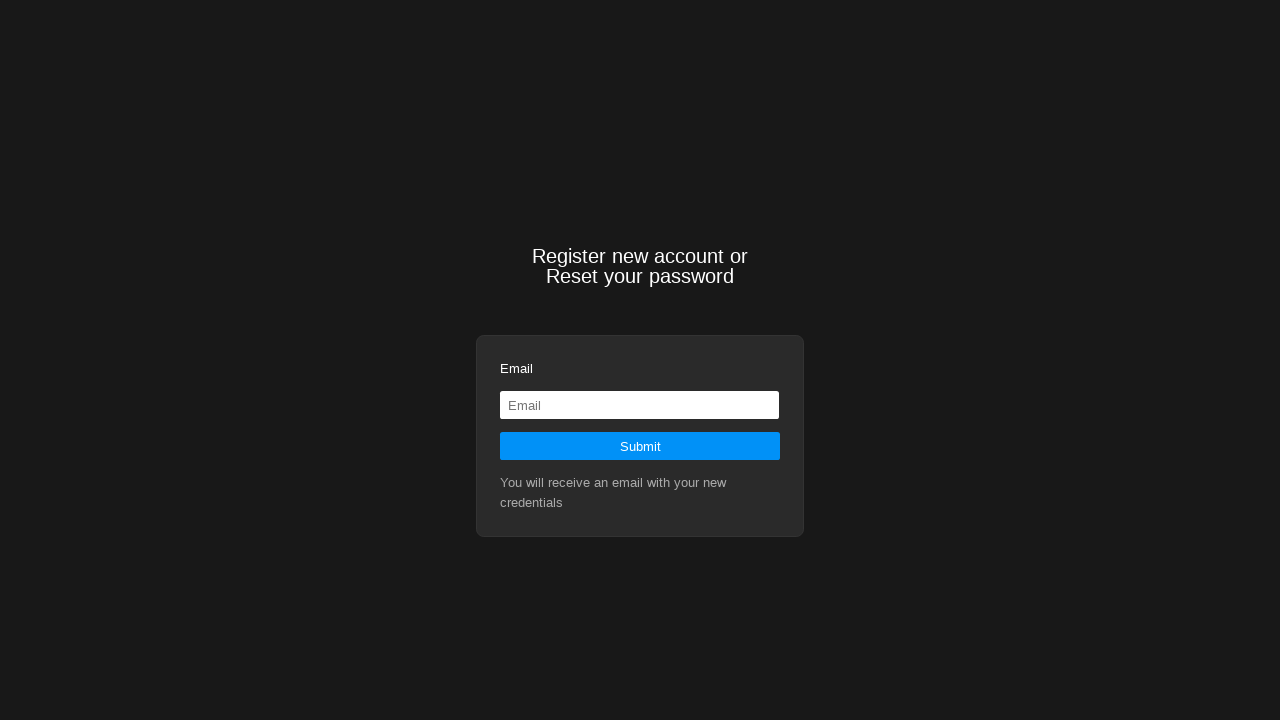